Tests interaction with content inside an iframe by clicking on a lifetime access link

Starting URL: https://rahulshettyacademy.com/AutomationPractice/

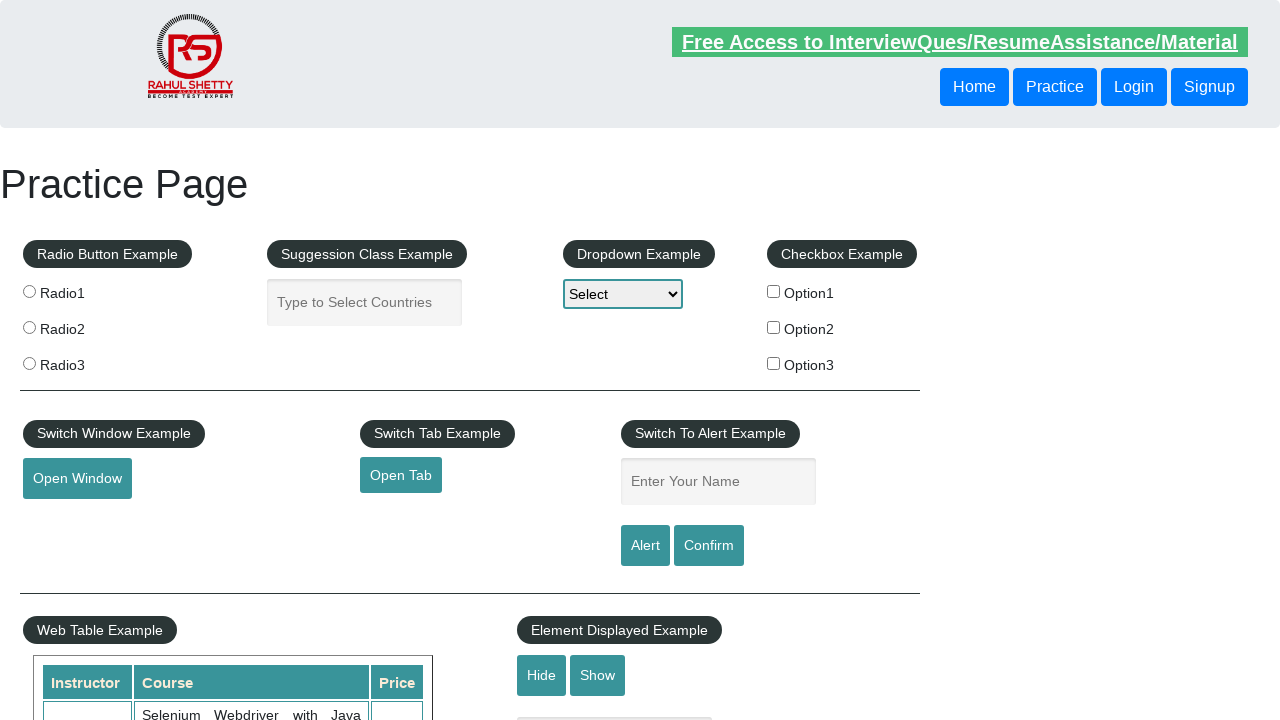

Located the courses iframe
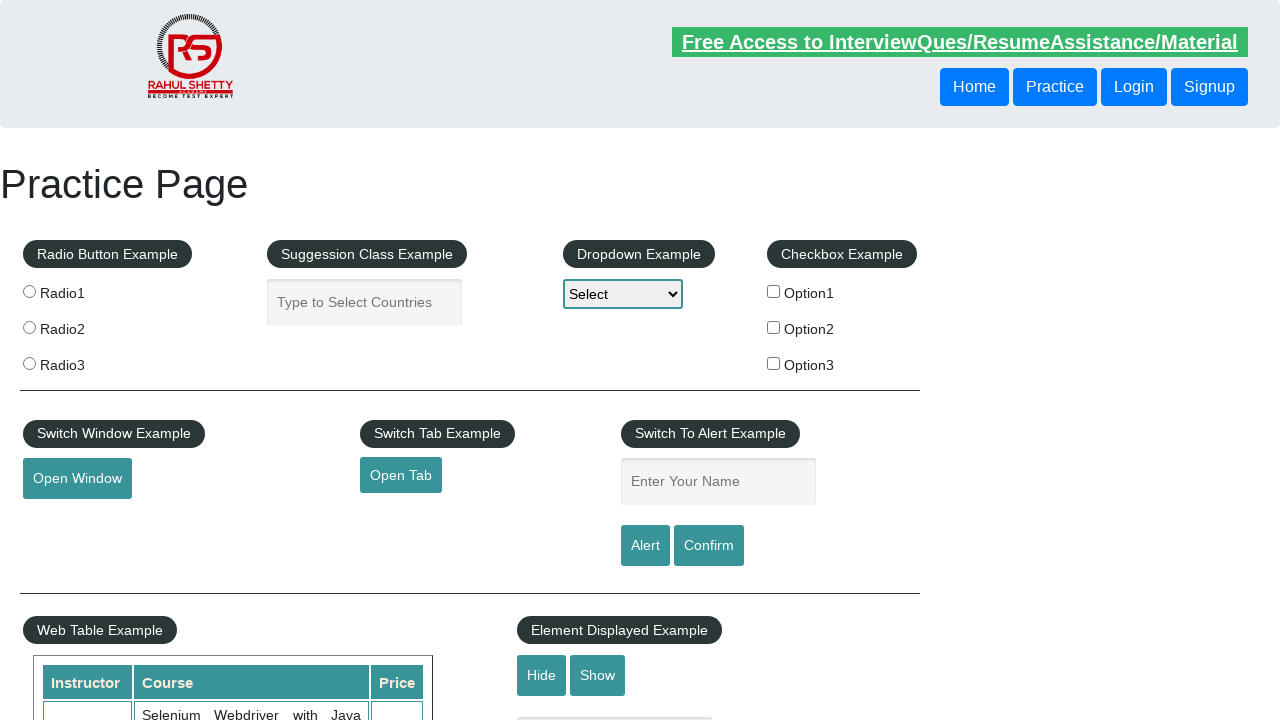

Clicked on the lifetime access link inside the iframe at (307, 360) on #courses-iframe >> internal:control=enter-frame >> li a[href*='lifetime-access']
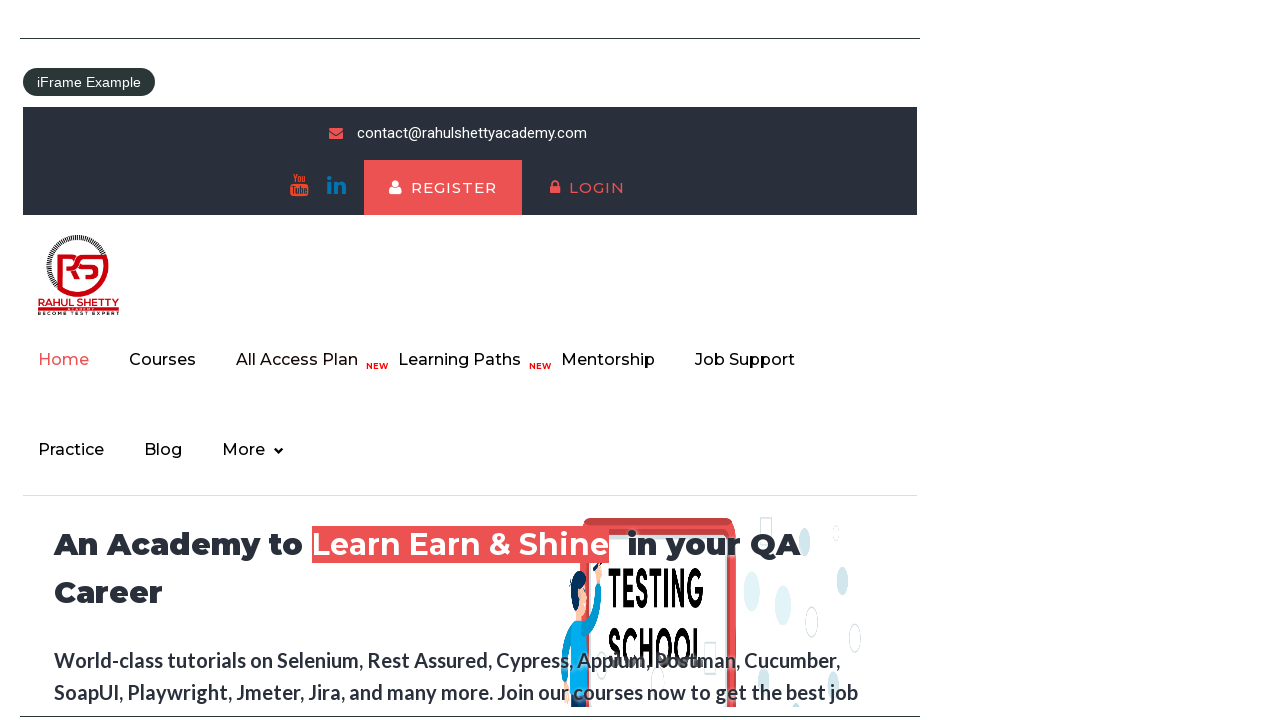

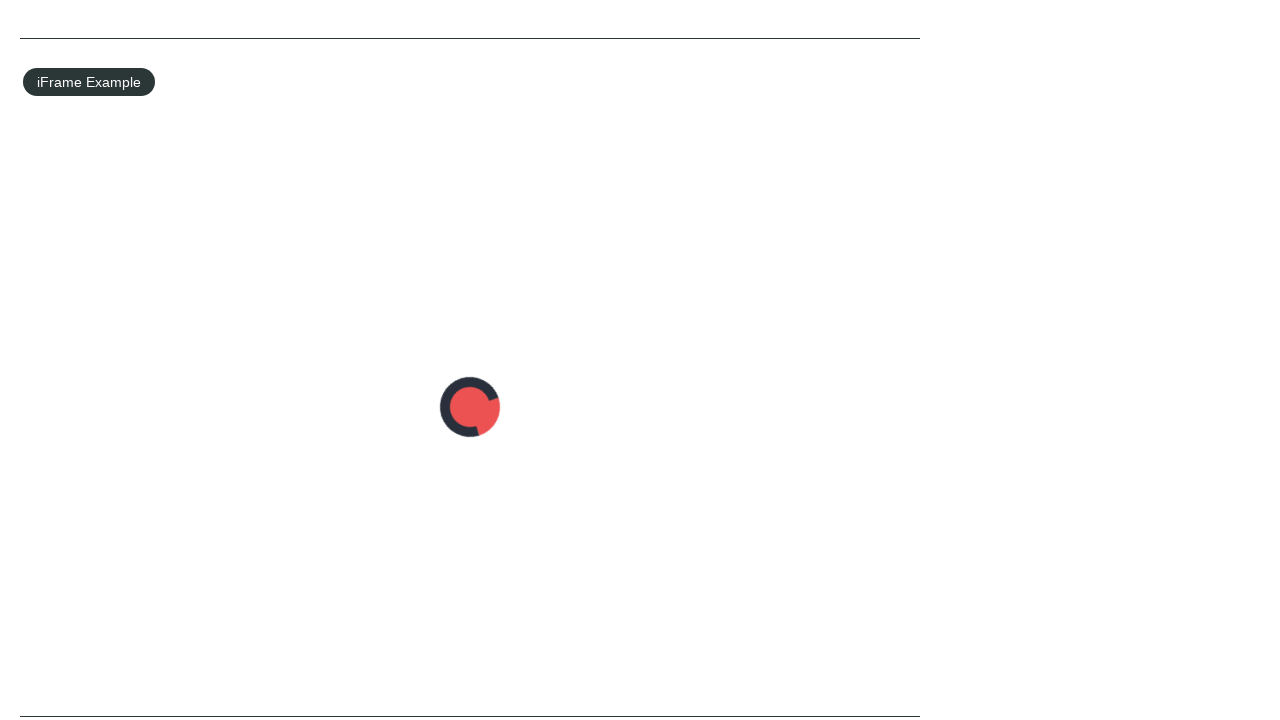